Tests multi-select dropdown functionality by selecting and deselecting various options using different methods (by text, index, and value)

Starting URL: https://v1.training-support.net/selenium/selects

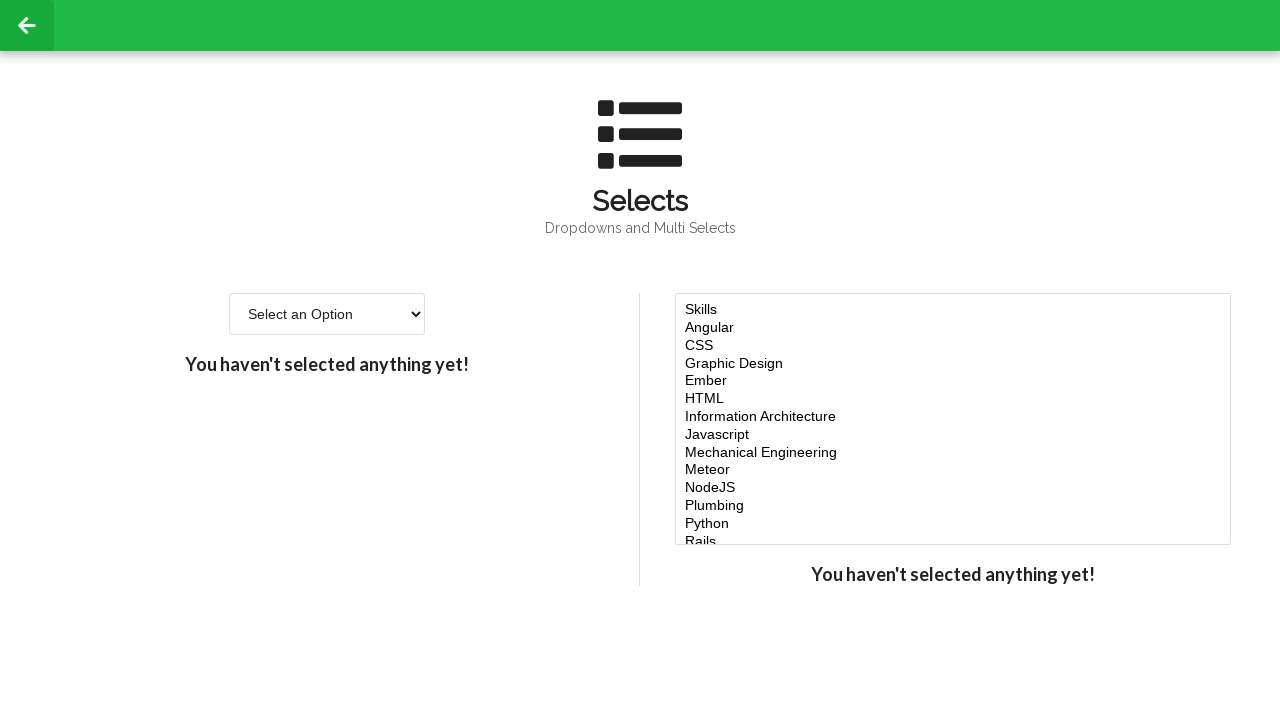

Located the multi-select dropdown element
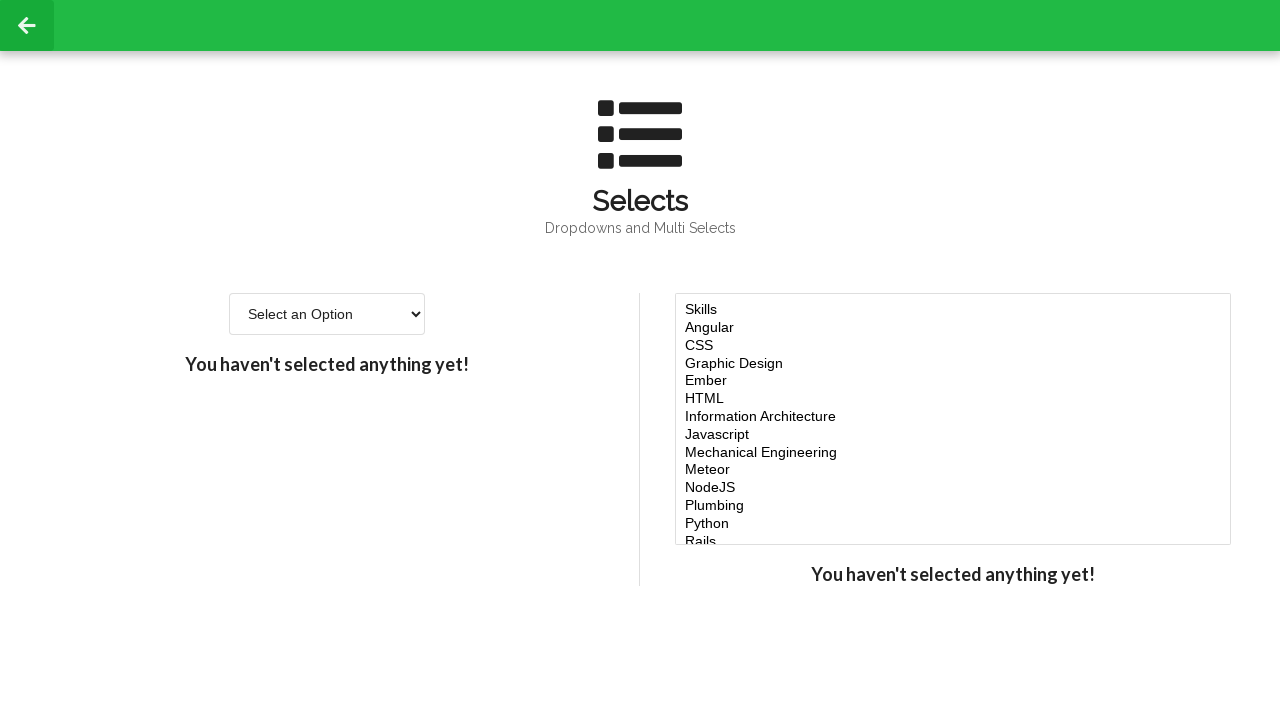

Selected 'Javascript' option by visible text on #multi-select
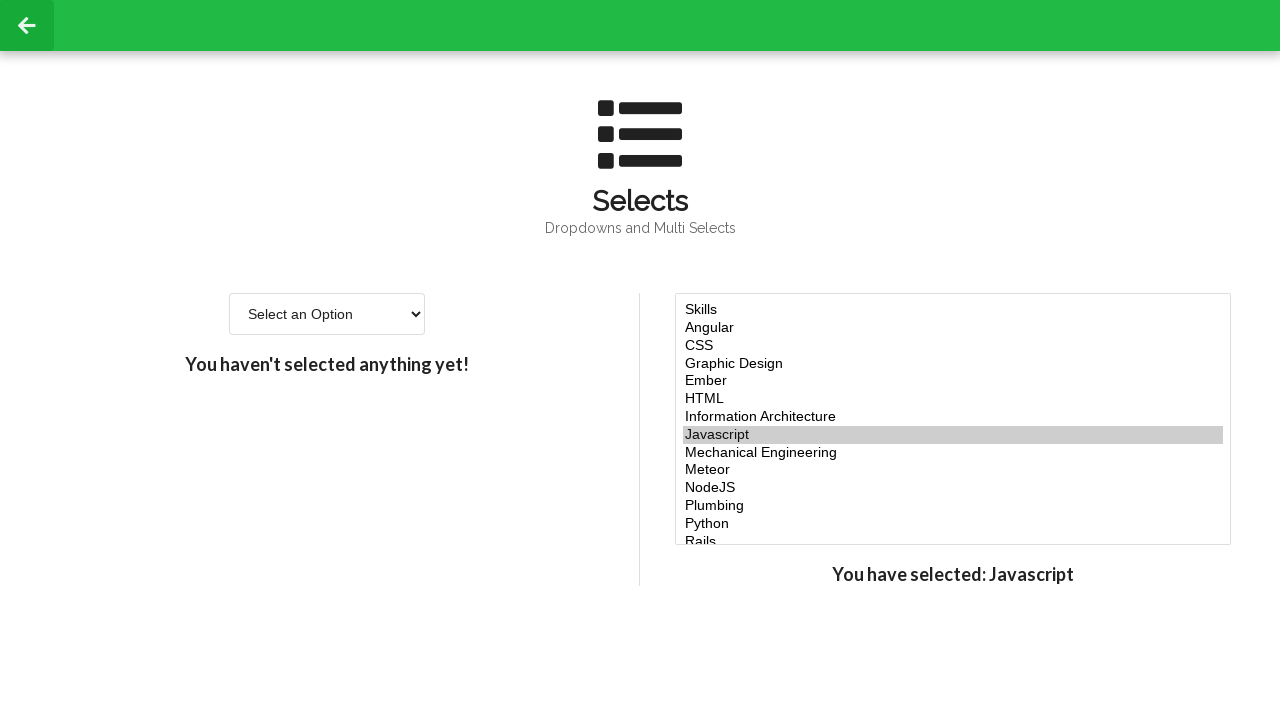

Retrieved all available options from the dropdown
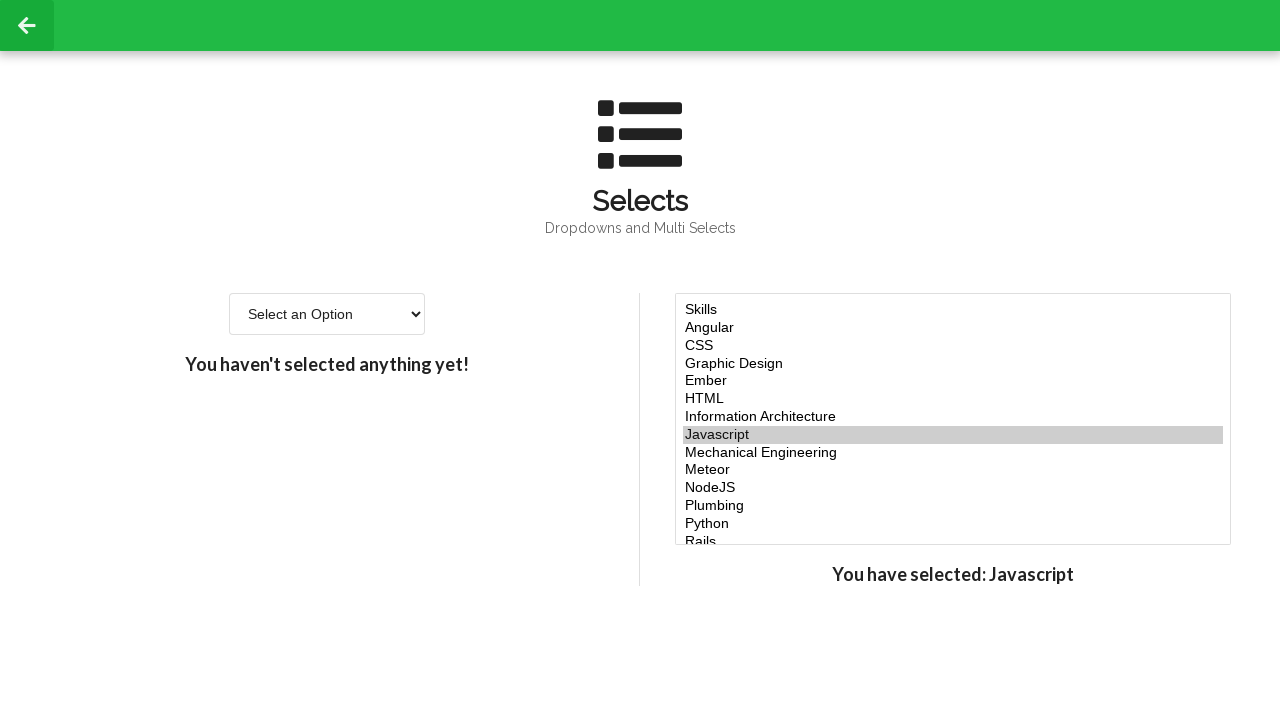

Selected options at indices 4, 5, and 6 by their values on #multi-select
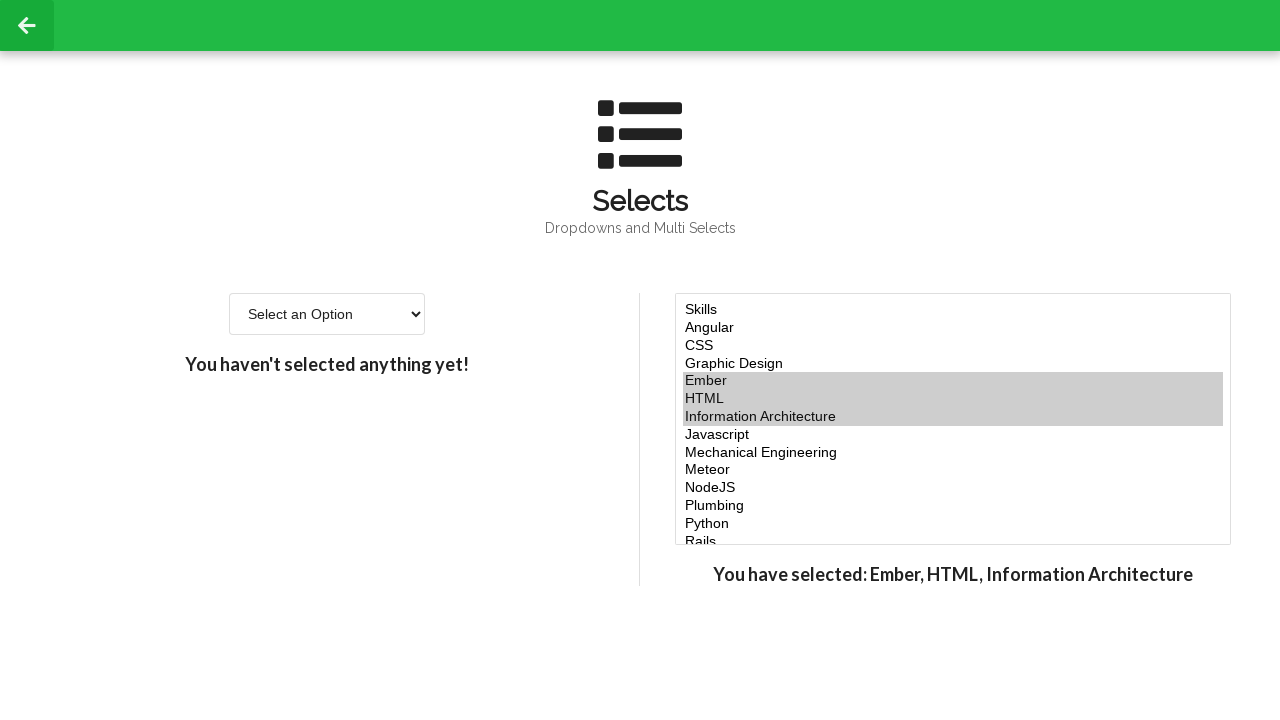

Selected option with value 'node' on #multi-select
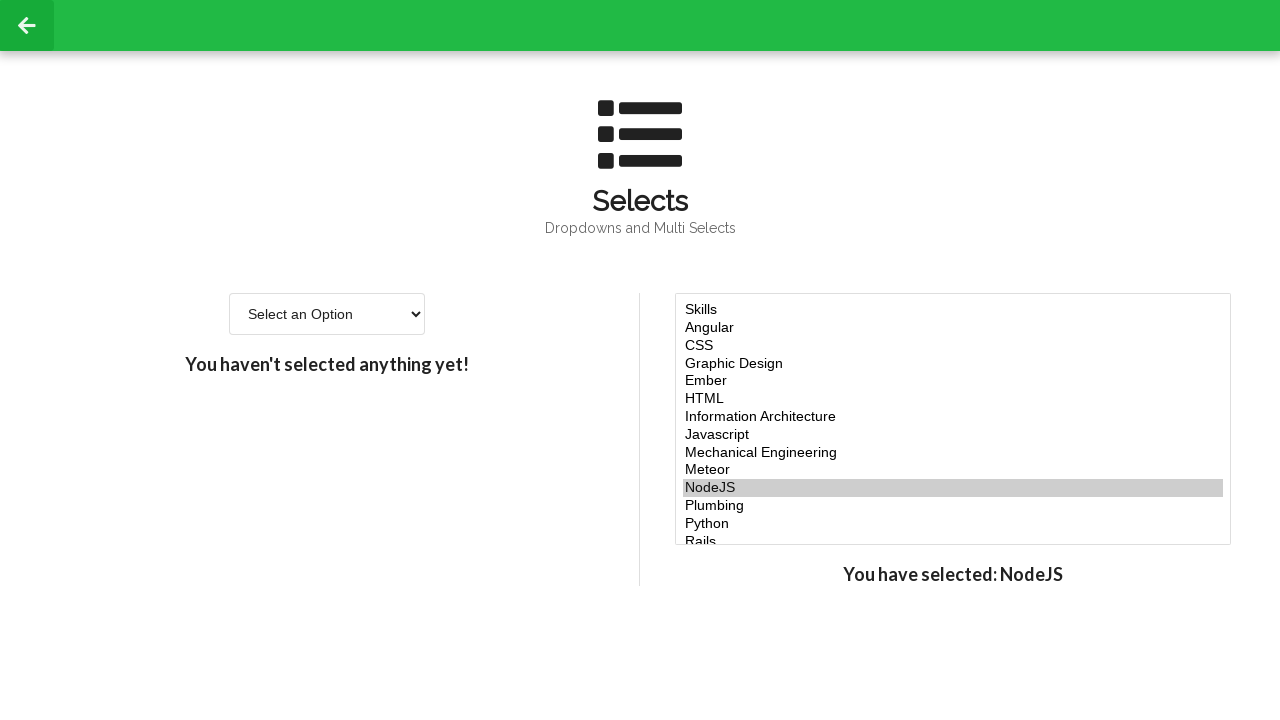

Retrieved all currently selected option values
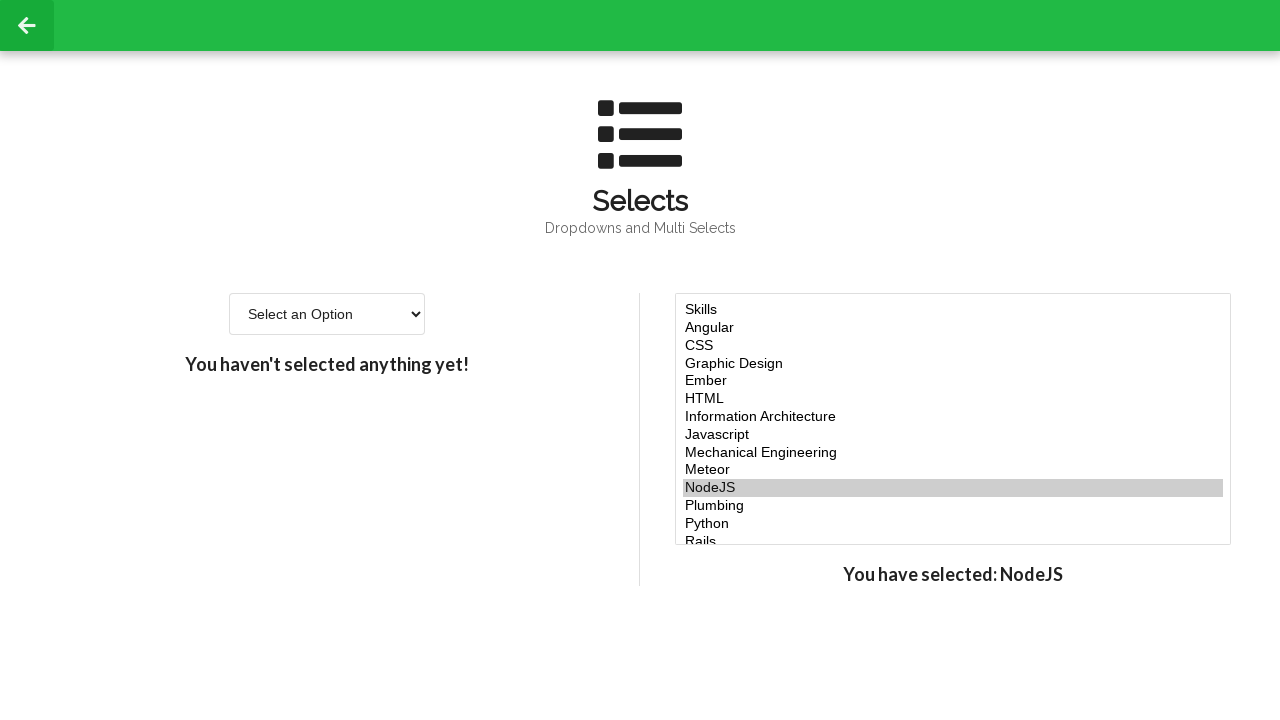

Retrieved the value of the option at index 4
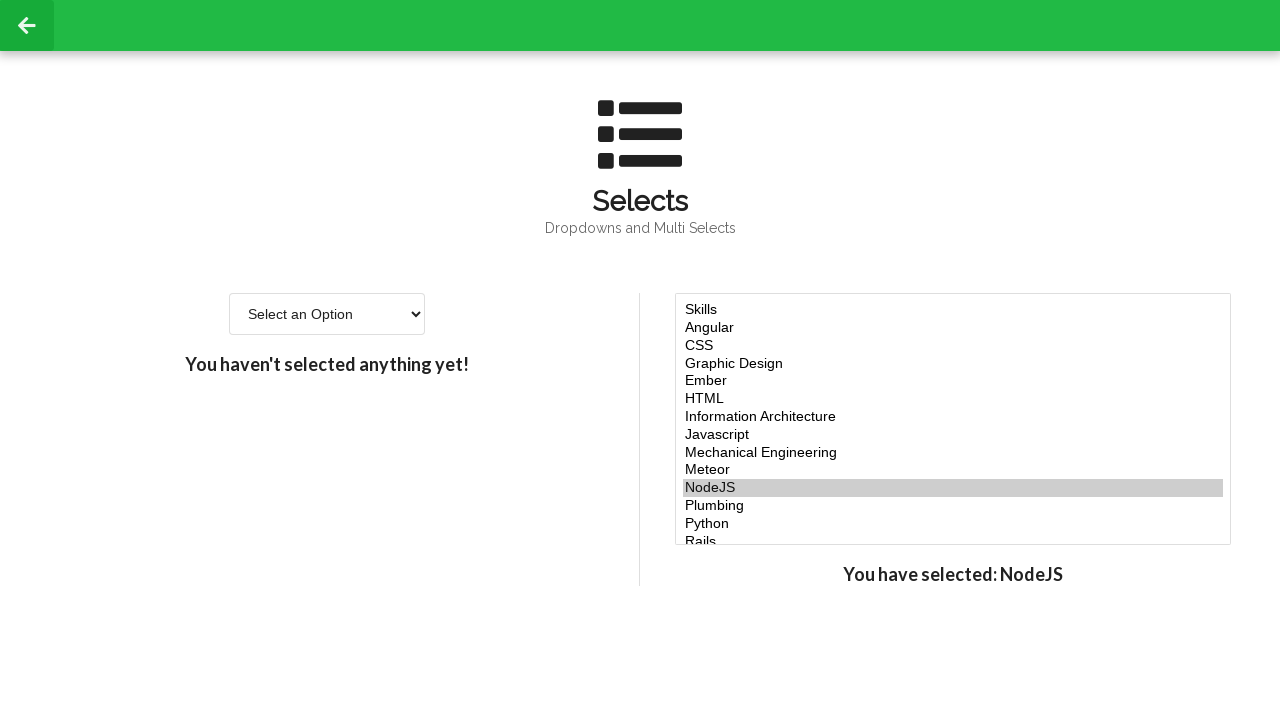

Retrieved all currently checked options from the dropdown
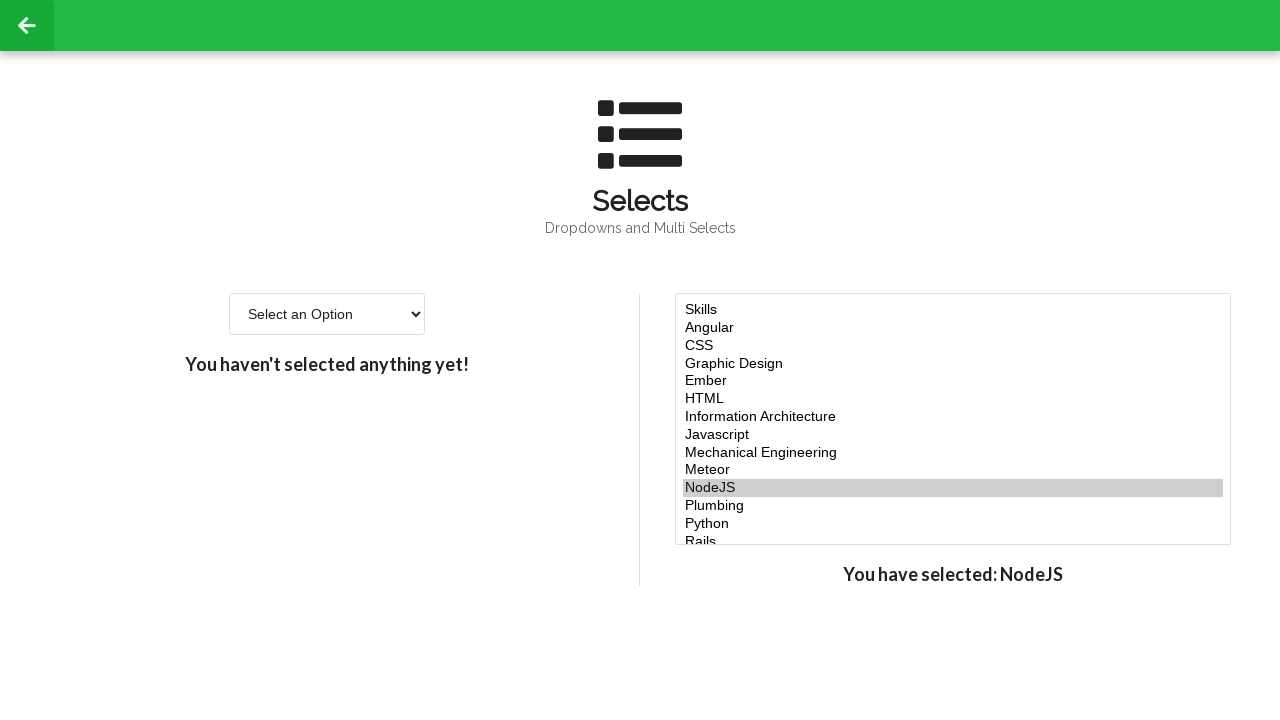

Printed selected option: NodeJS
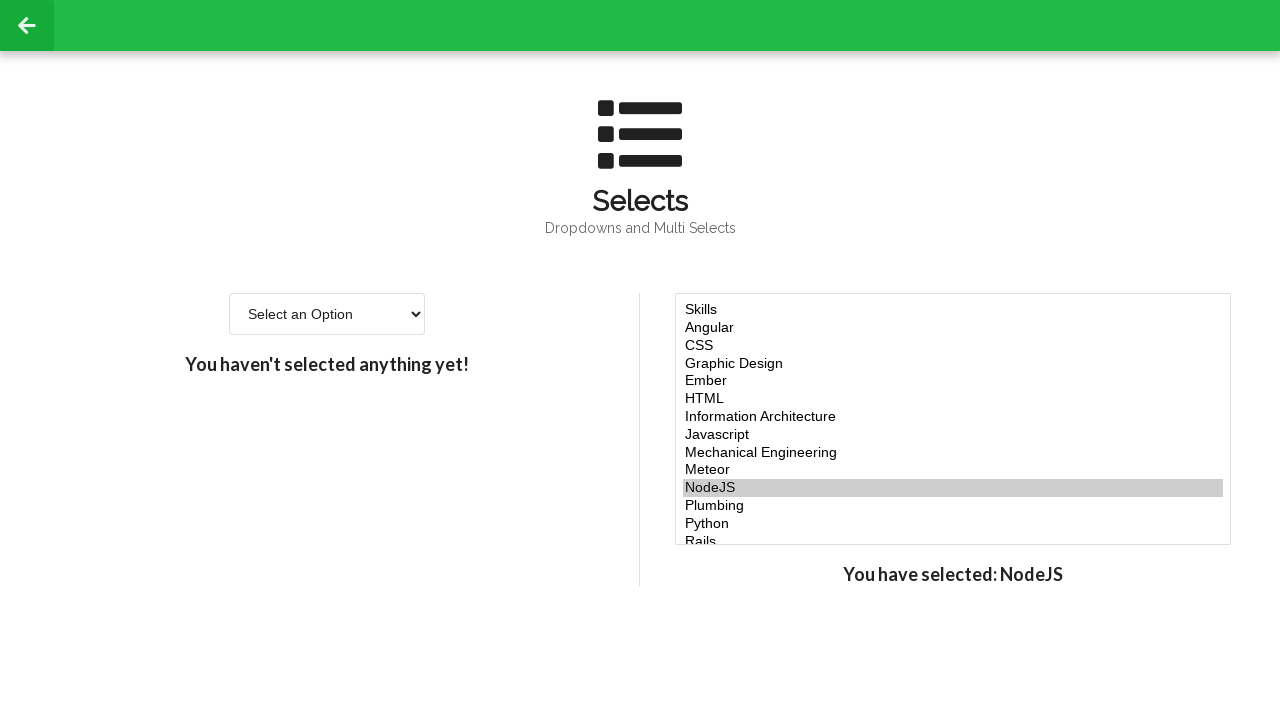

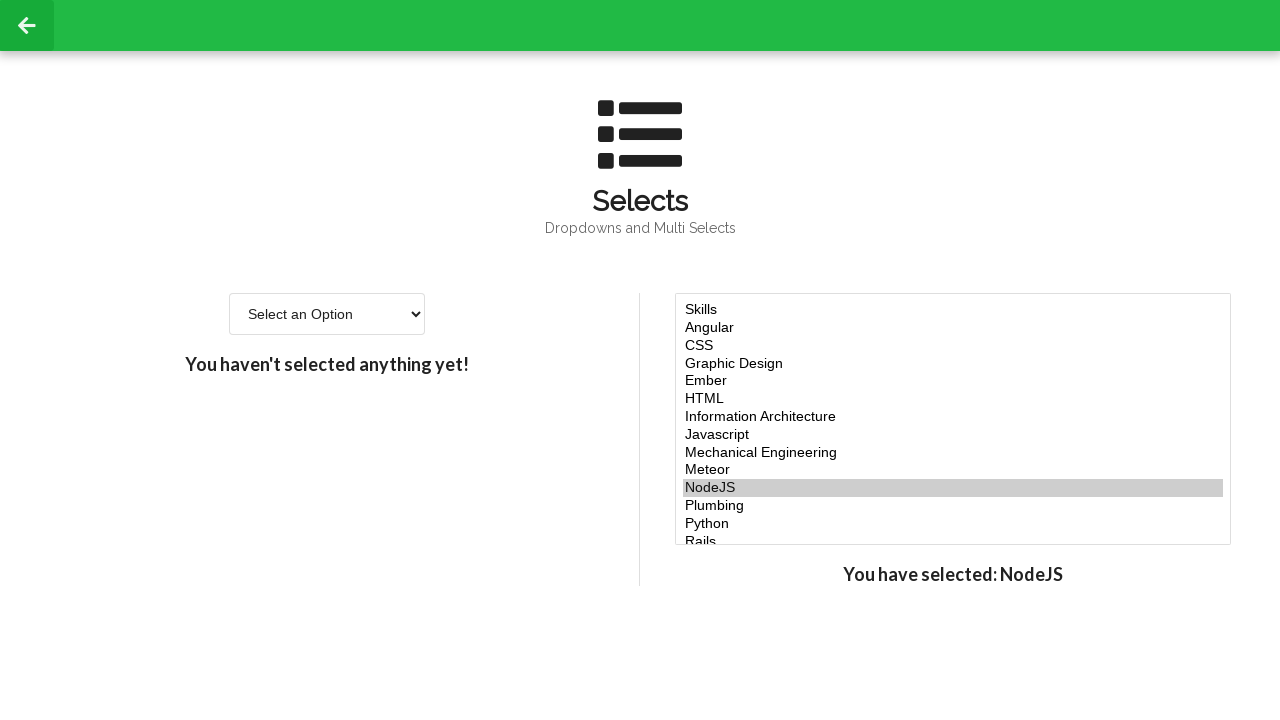